Tests checkbox functionality by navigating to the checkboxes page and toggling a checkbox

Starting URL: http://the-internet.herokuapp.com

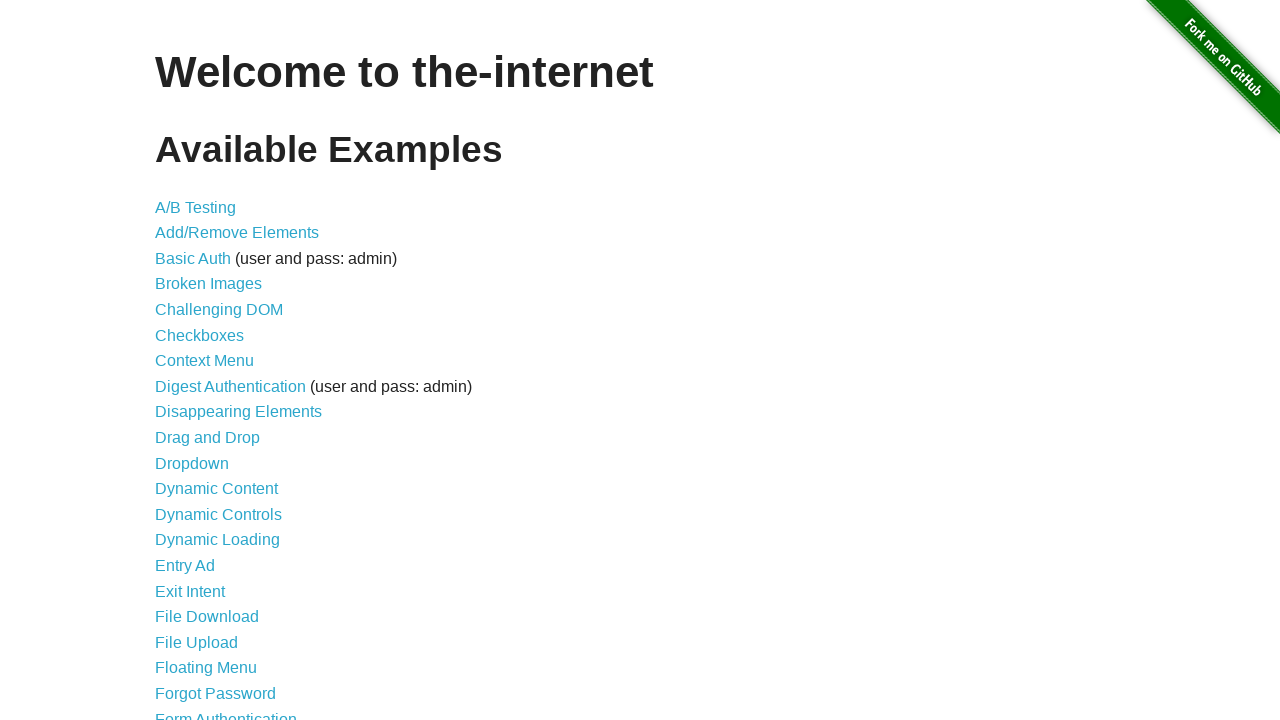

Clicked on Checkboxes menu link to navigate to checkboxes page at (200, 335) on a[href='/checkboxes']
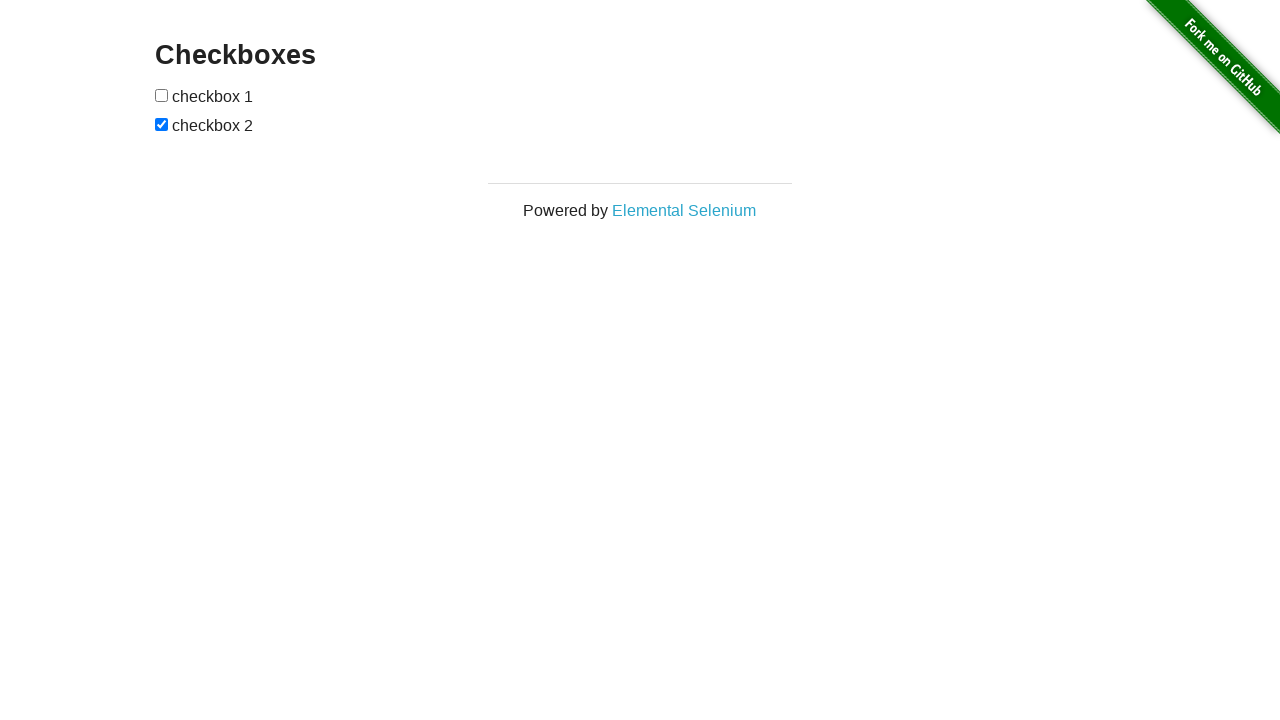

Toggled the first unchecked checkbox at (162, 95) on input[type='checkbox']:not(:checked)
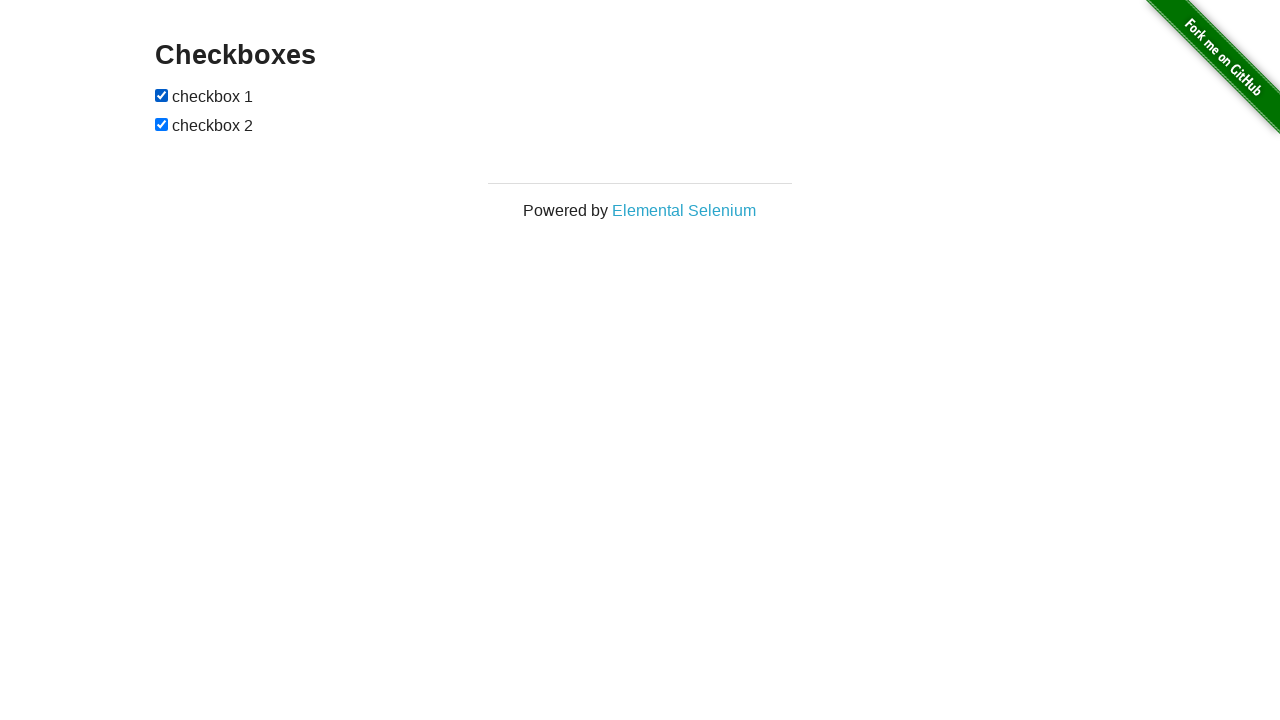

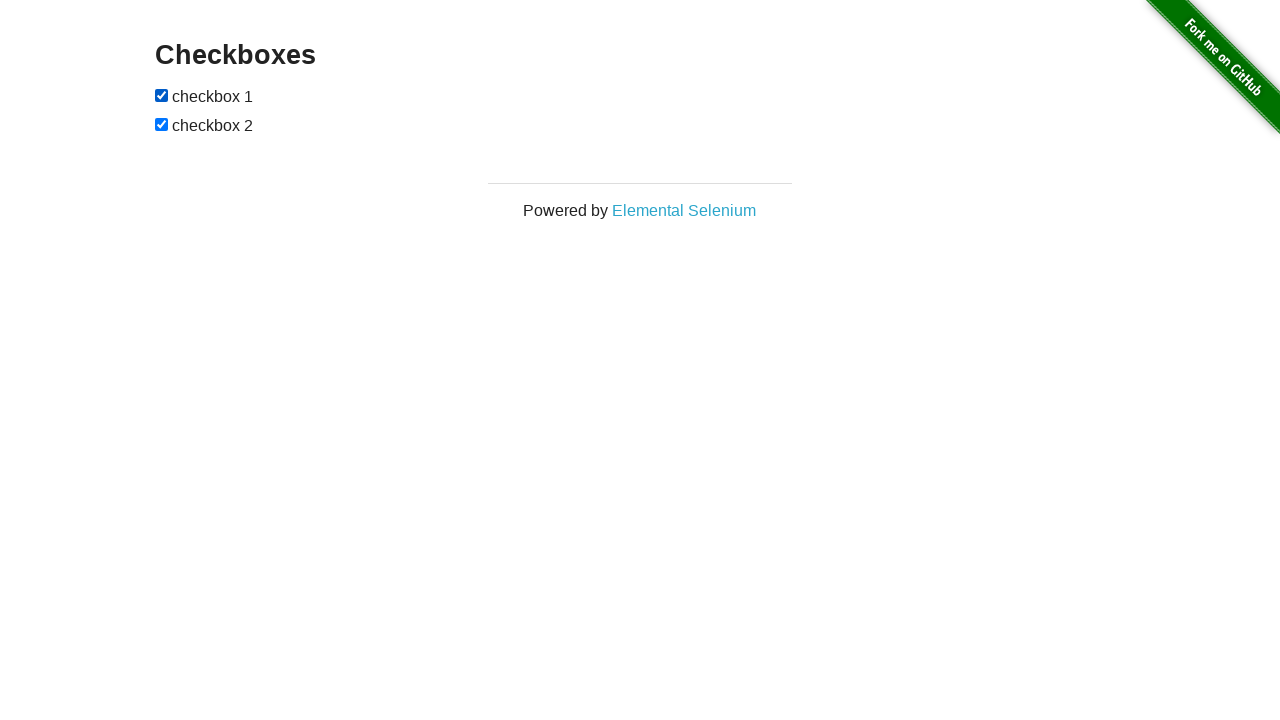